Tests text box functionality on DemoQA site by entering text into a form control input field

Starting URL: https://demoqa.com/text-box

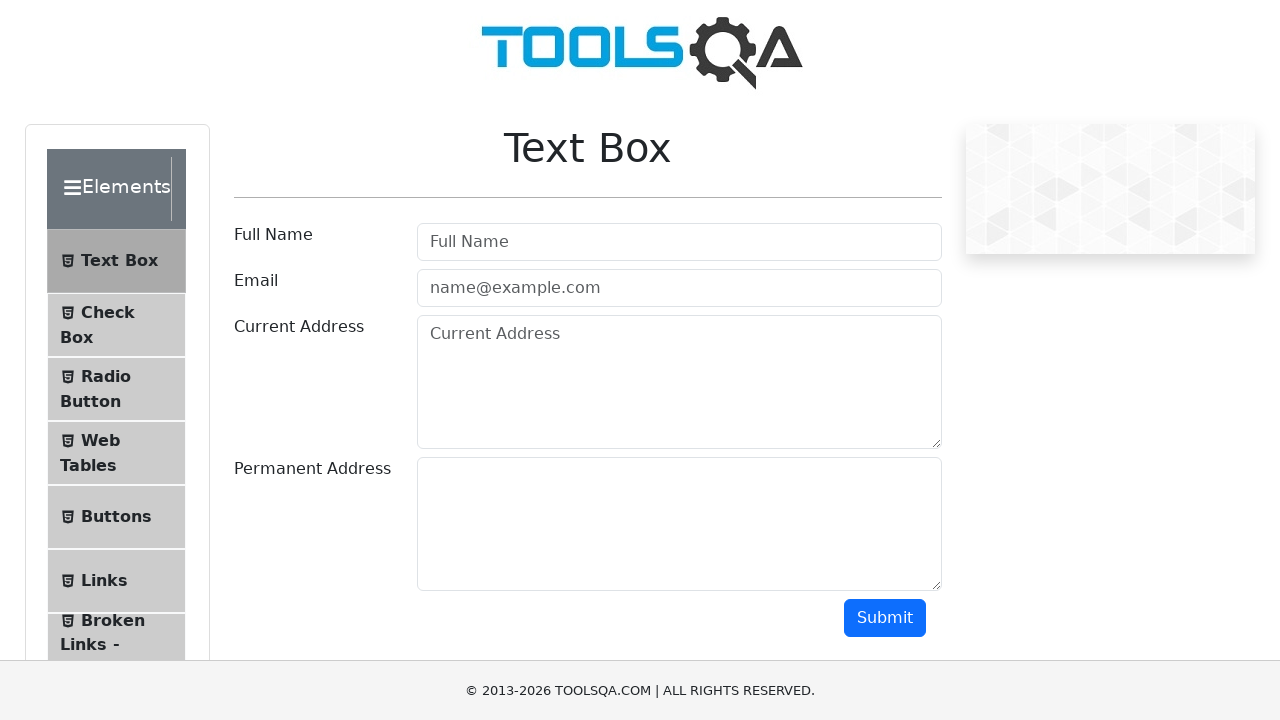

Navigated to DemoQA text box page
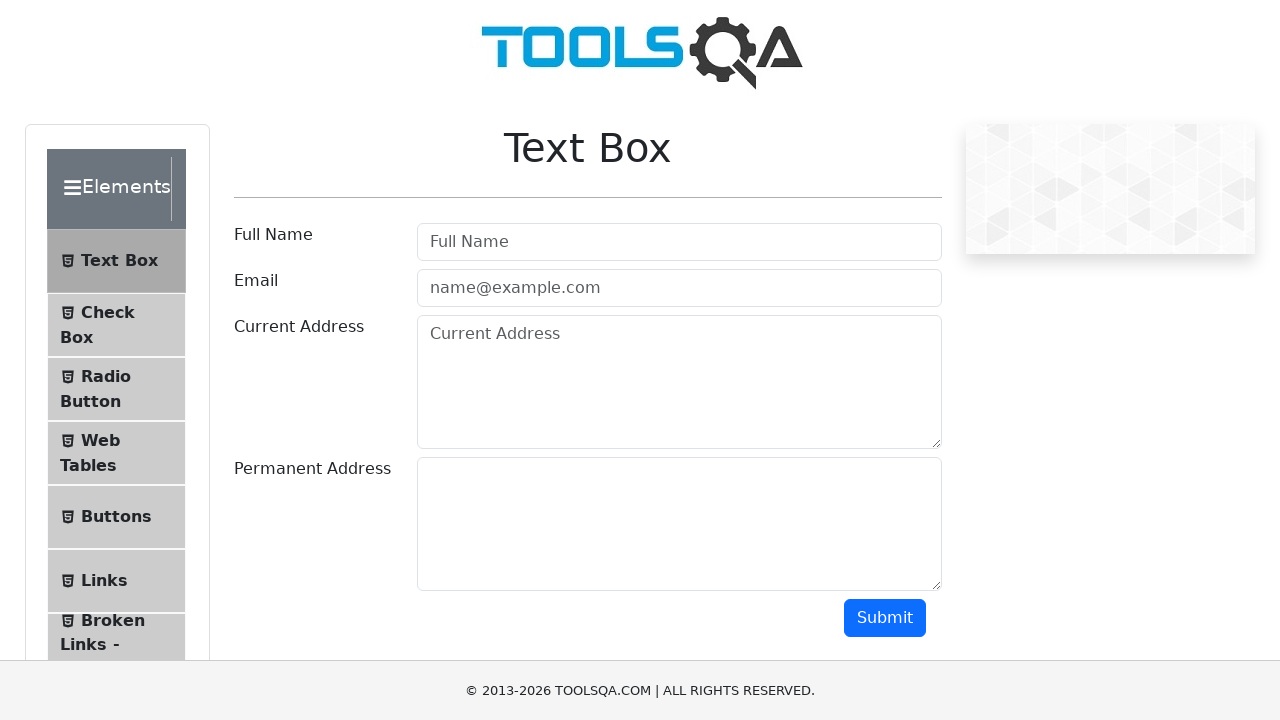

Entered 'TestUser2024' into the text box form control on .form-control
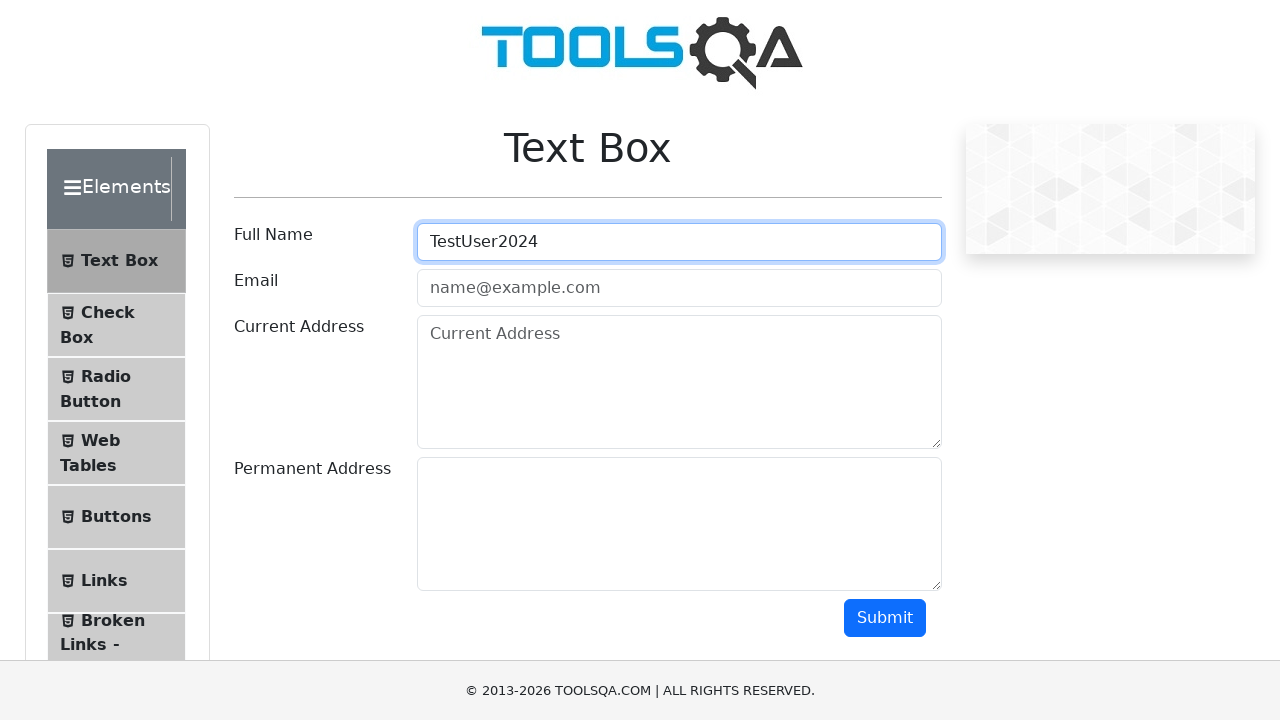

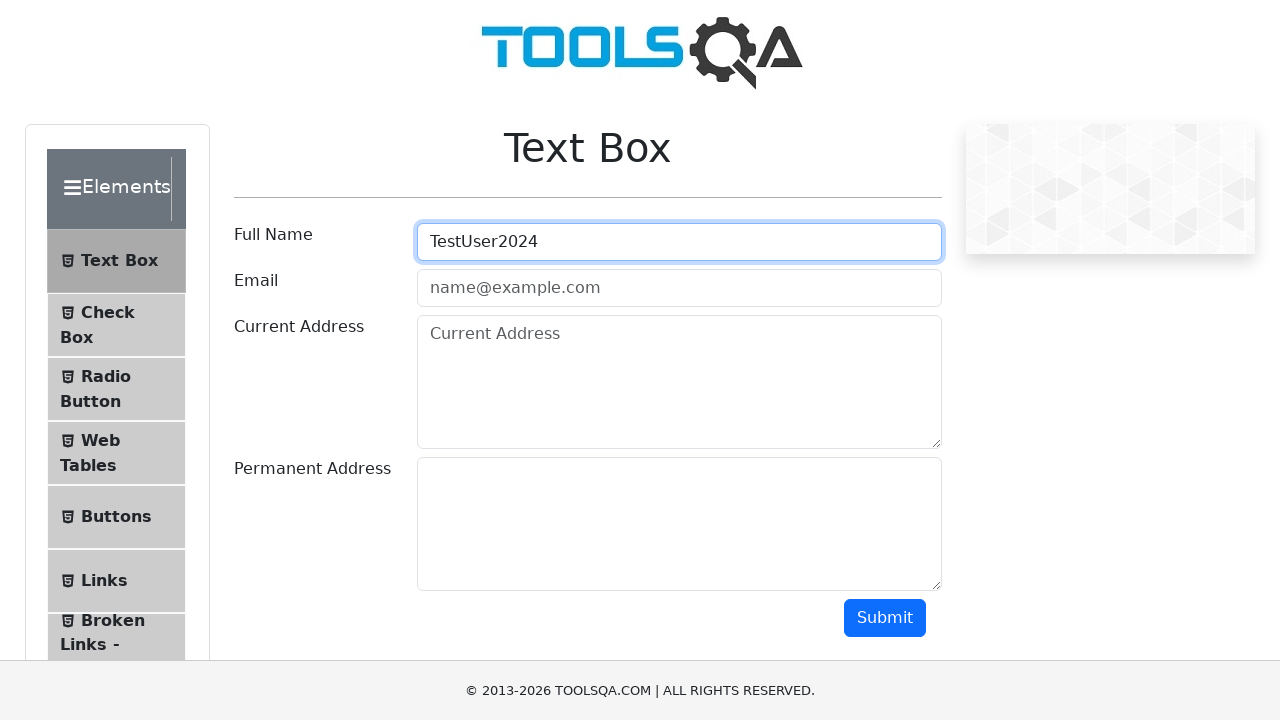